Tests Target.com search functionality by entering a product search term and clicking the search button

Starting URL: https://www.target.com/

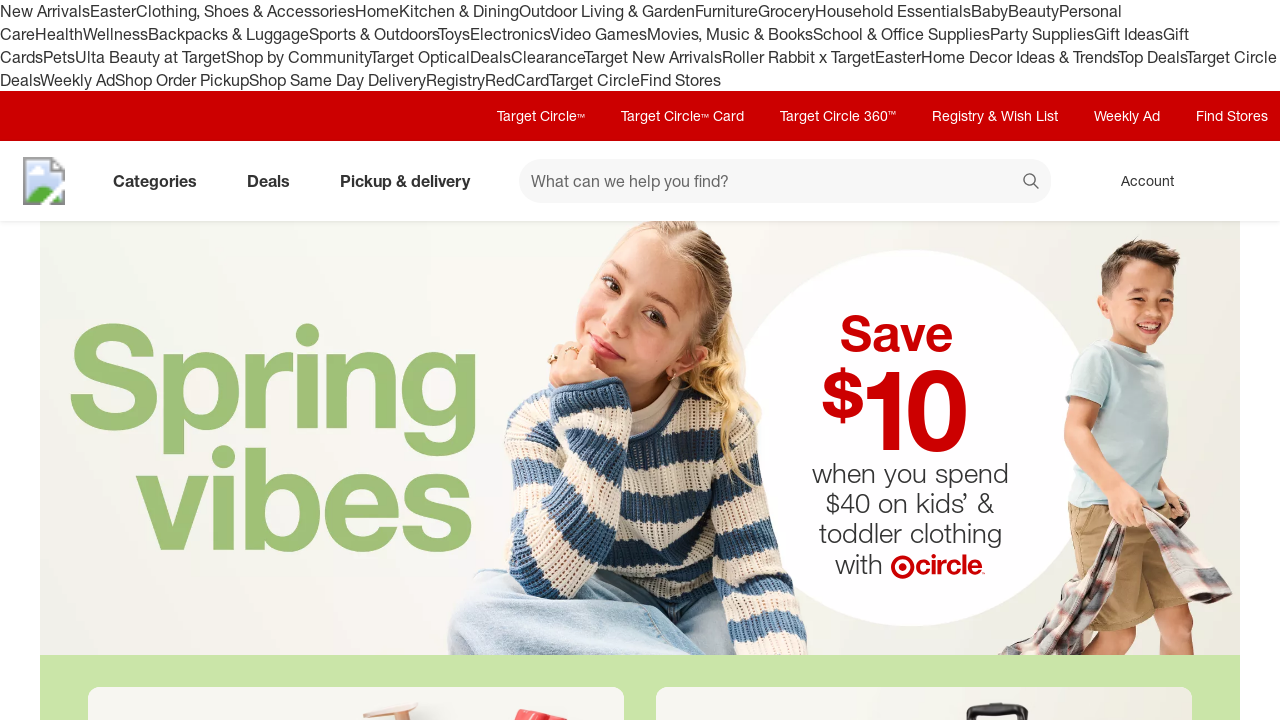

Filled search field with 'wireless headphones' on #search
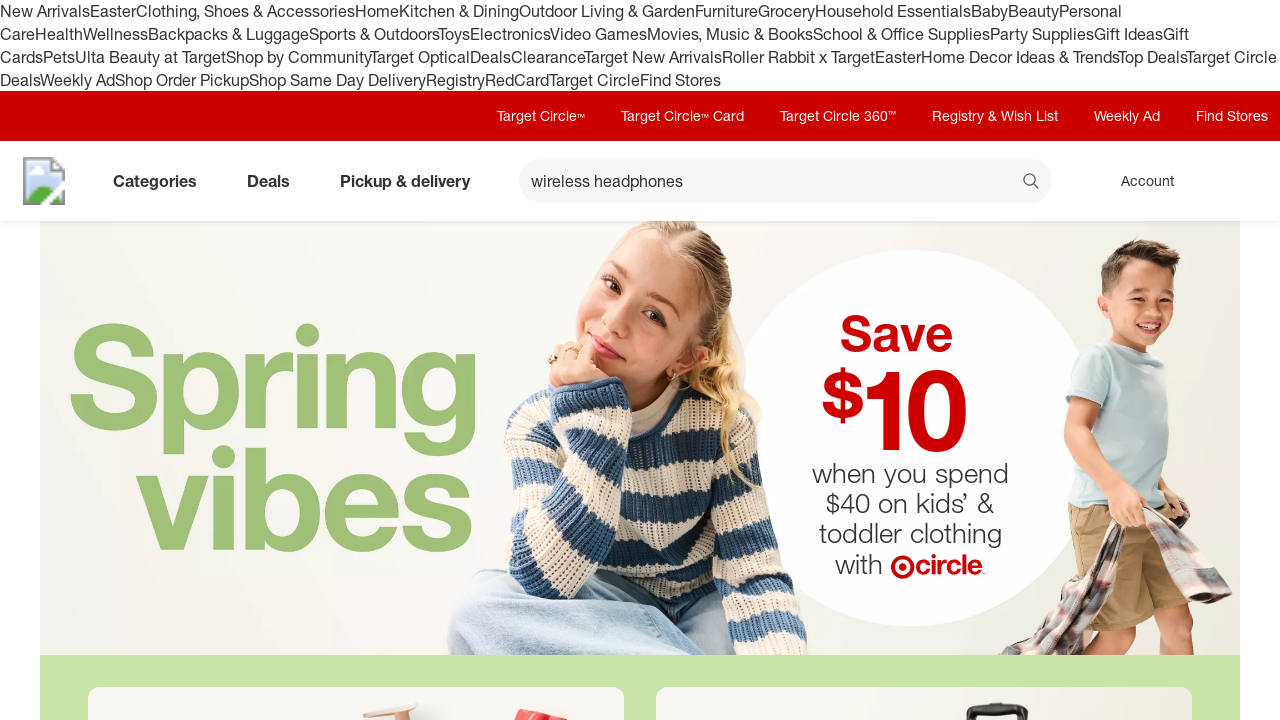

Clicked search button at (1032, 183) on xpath=//button[@data-test='@web/Search/SearchButton']
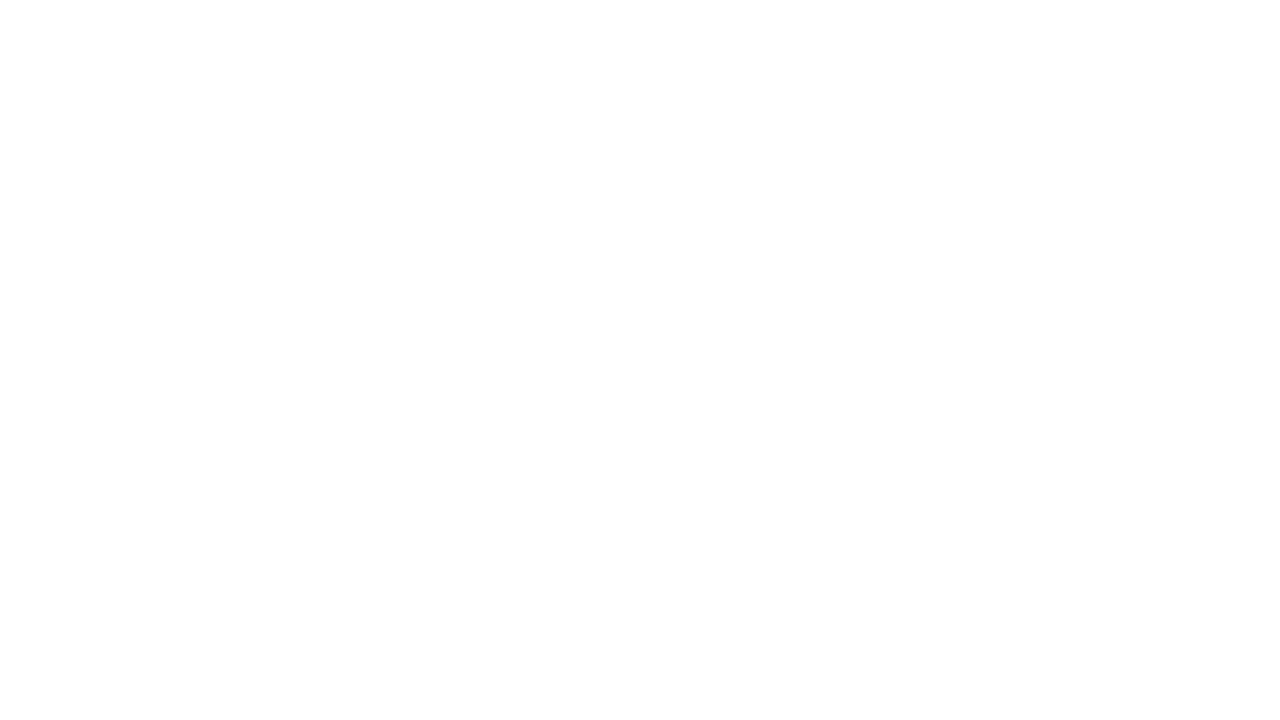

Search results loaded and network idle
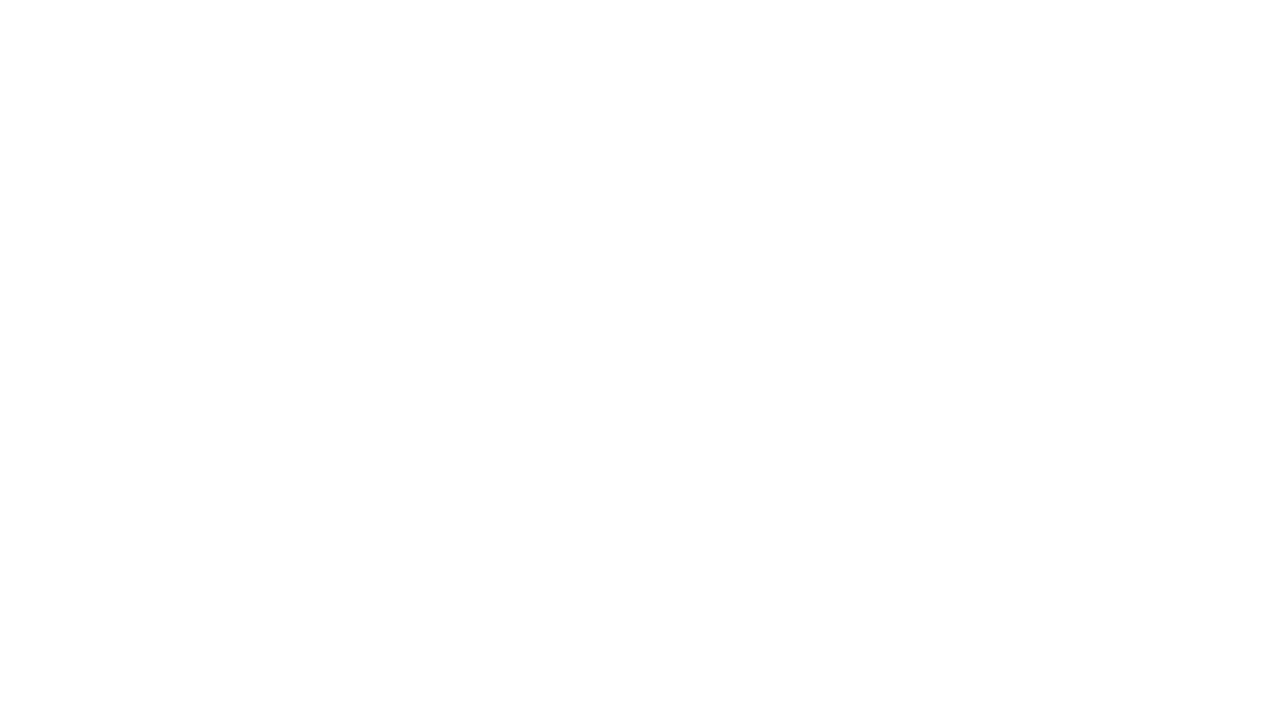

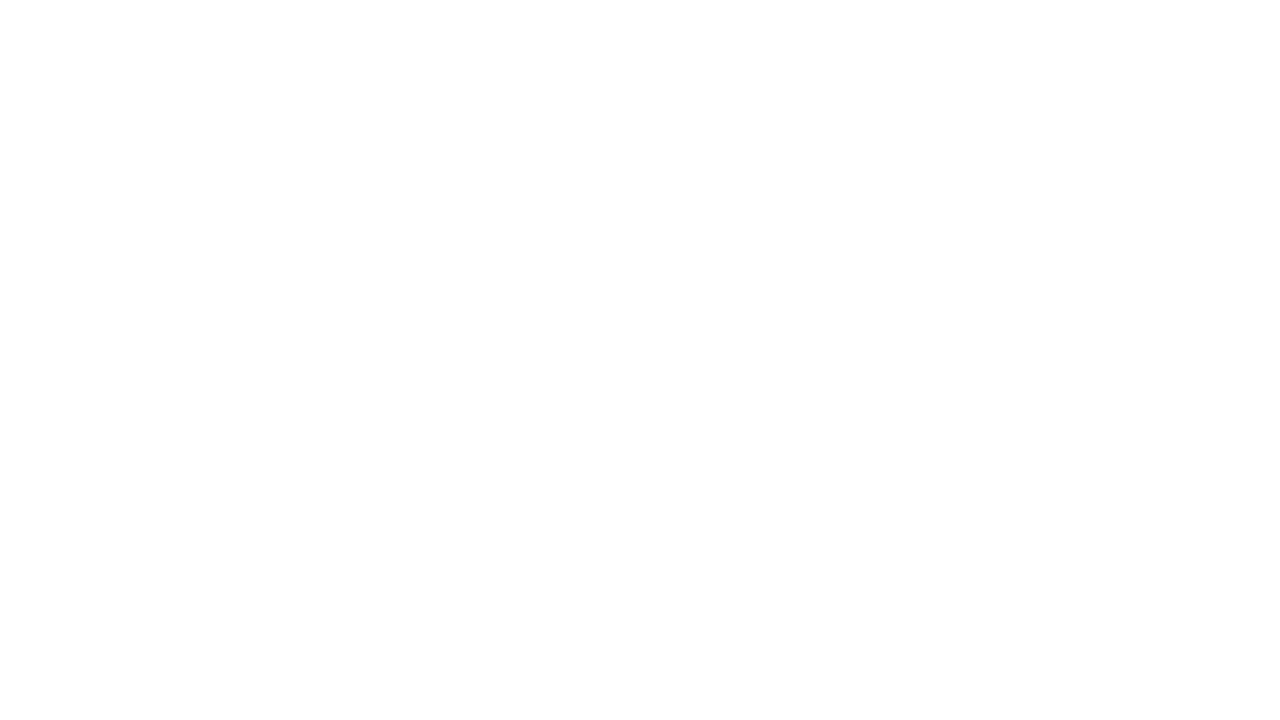